Tests checkbox functionality by toggling two checkboxes and verifying their states change correctly

Starting URL: http://the-internet.herokuapp.com/checkboxes

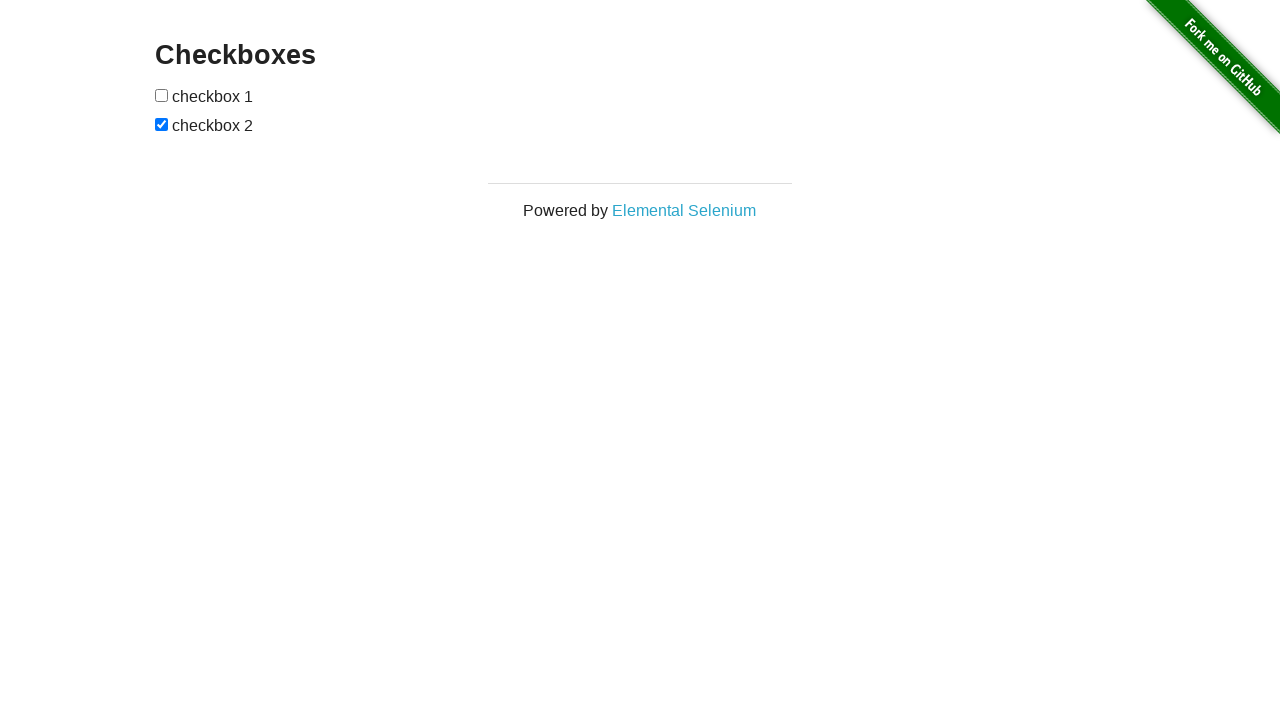

Located first checkbox element
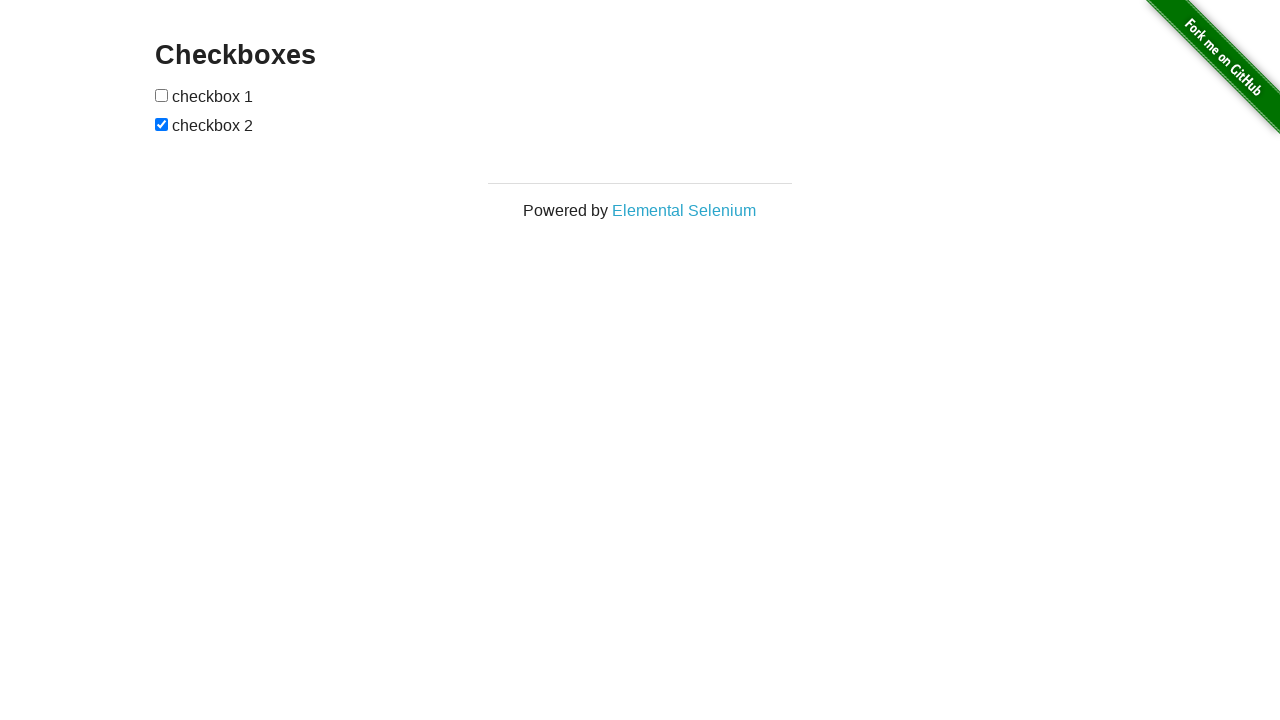

Located second checkbox element
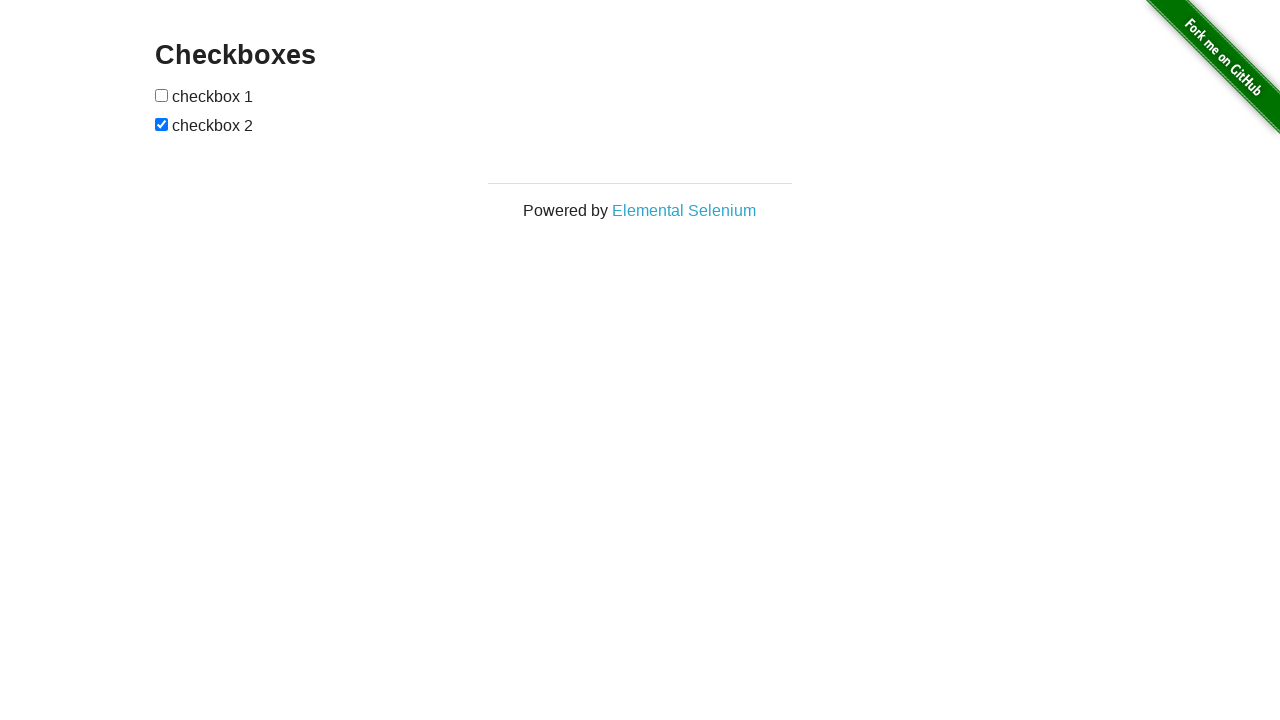

Verified first checkbox is not checked initially
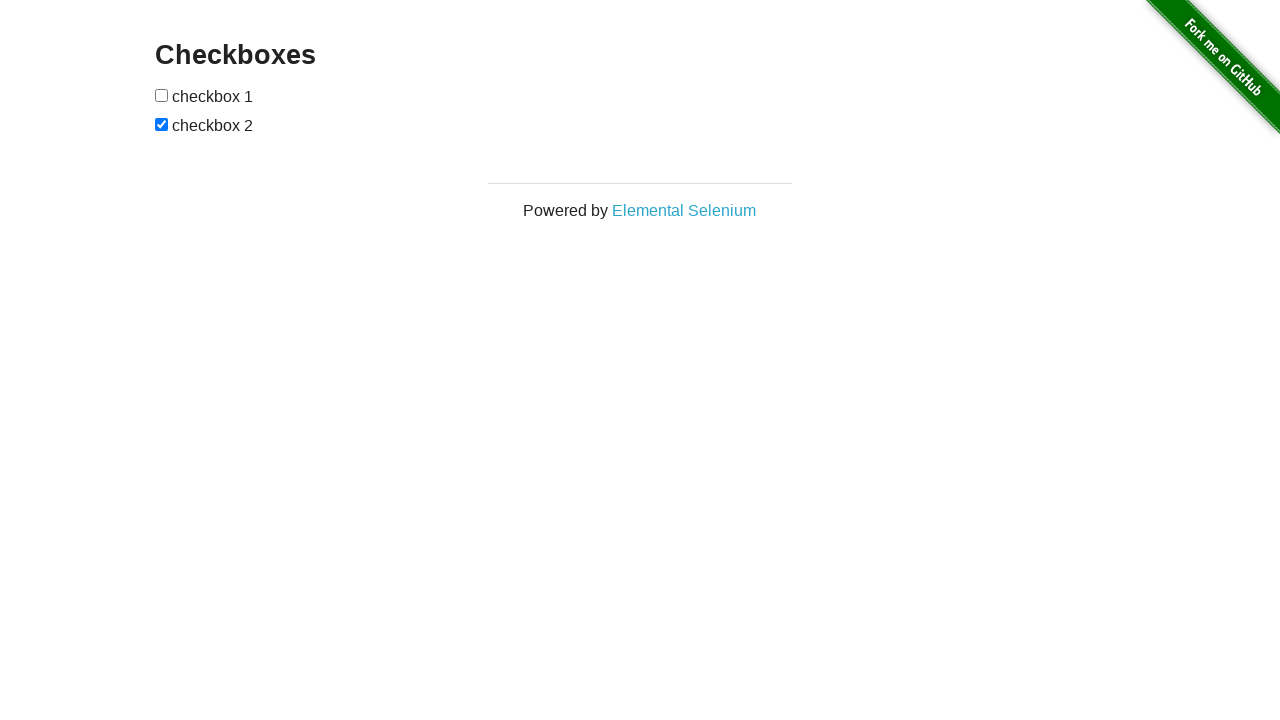

Clicked first checkbox to toggle it at (162, 95) on xpath=//*[@id='checkboxes']/input[1]
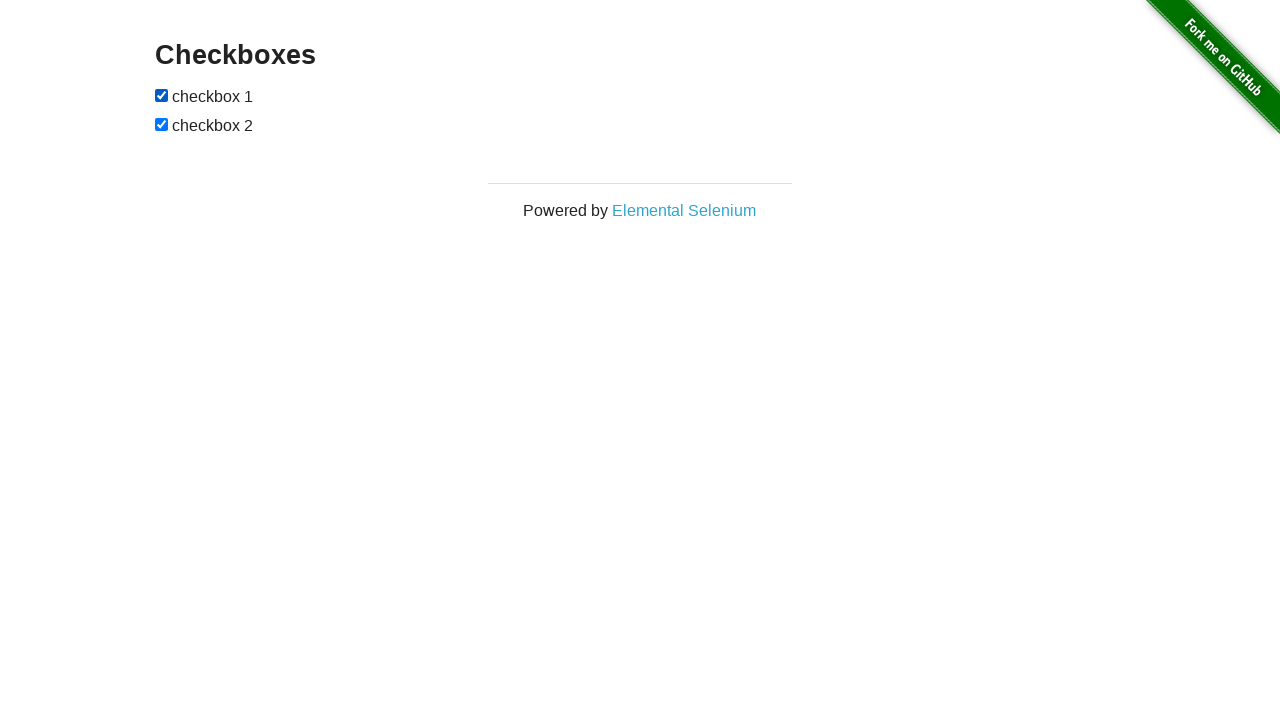

Verified first checkbox is now checked
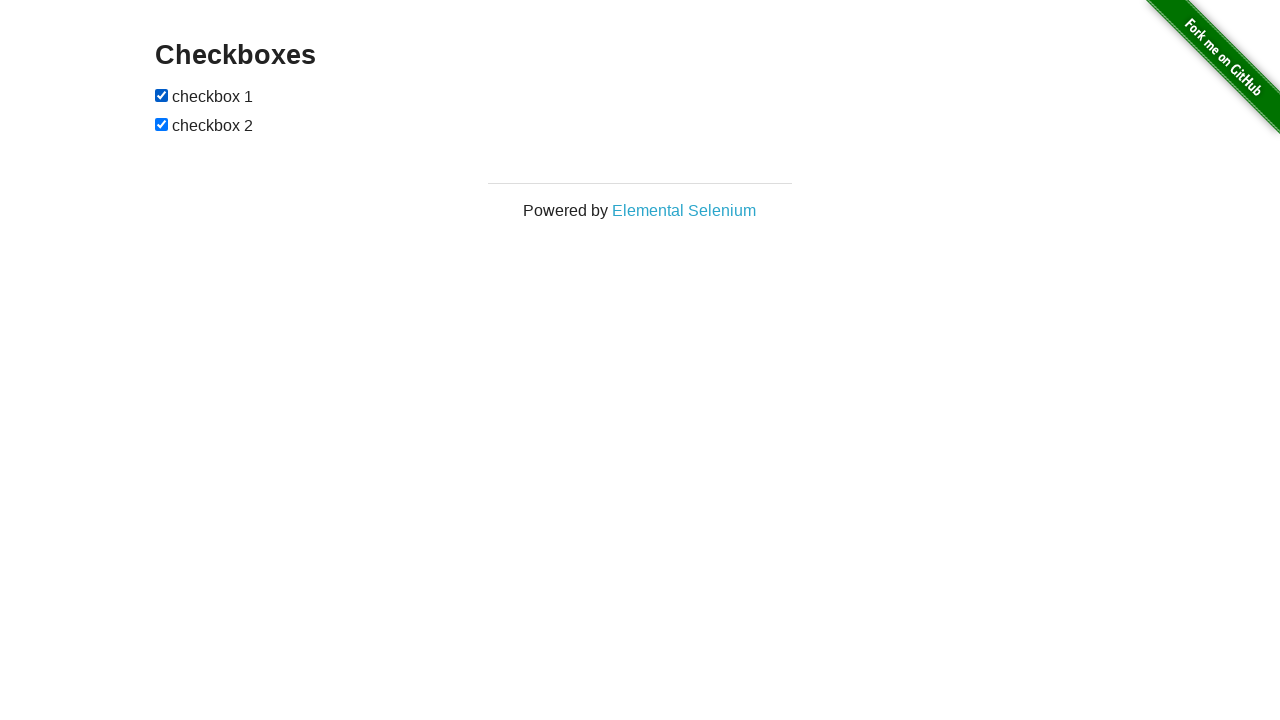

Verified second checkbox is checked initially
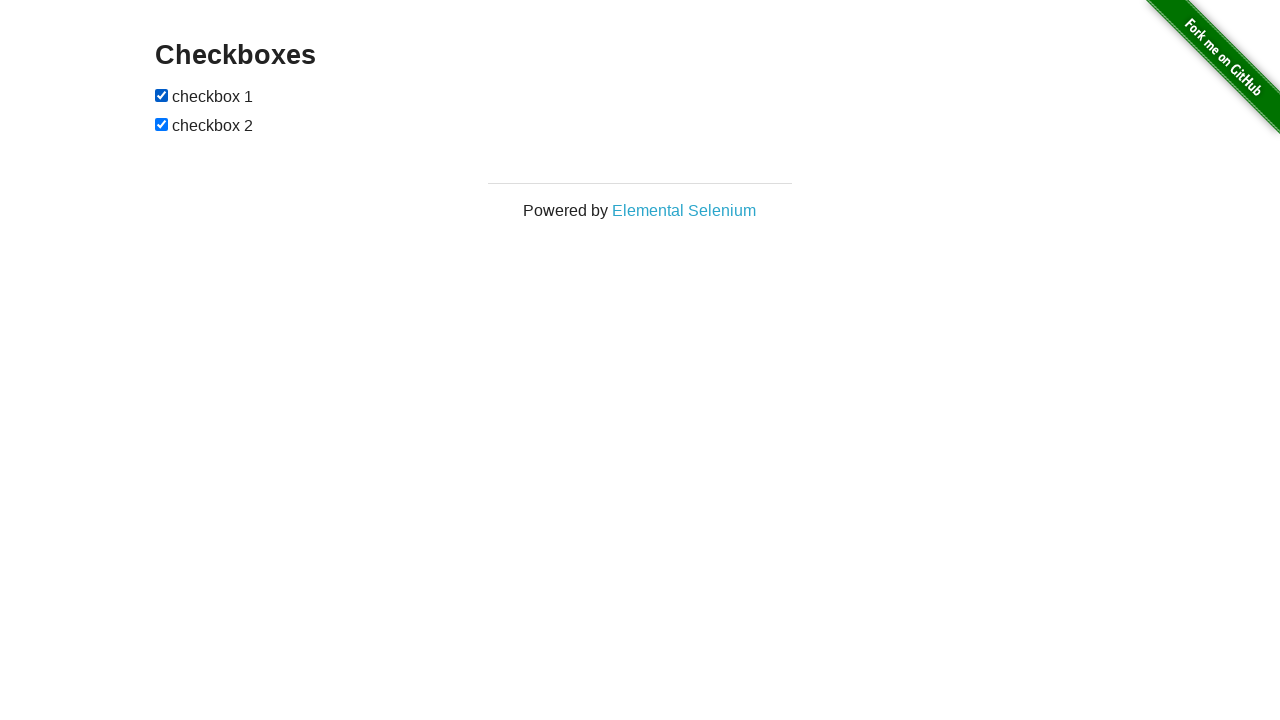

Clicked second checkbox to toggle it at (162, 124) on xpath=//*[@id='checkboxes']/input[2]
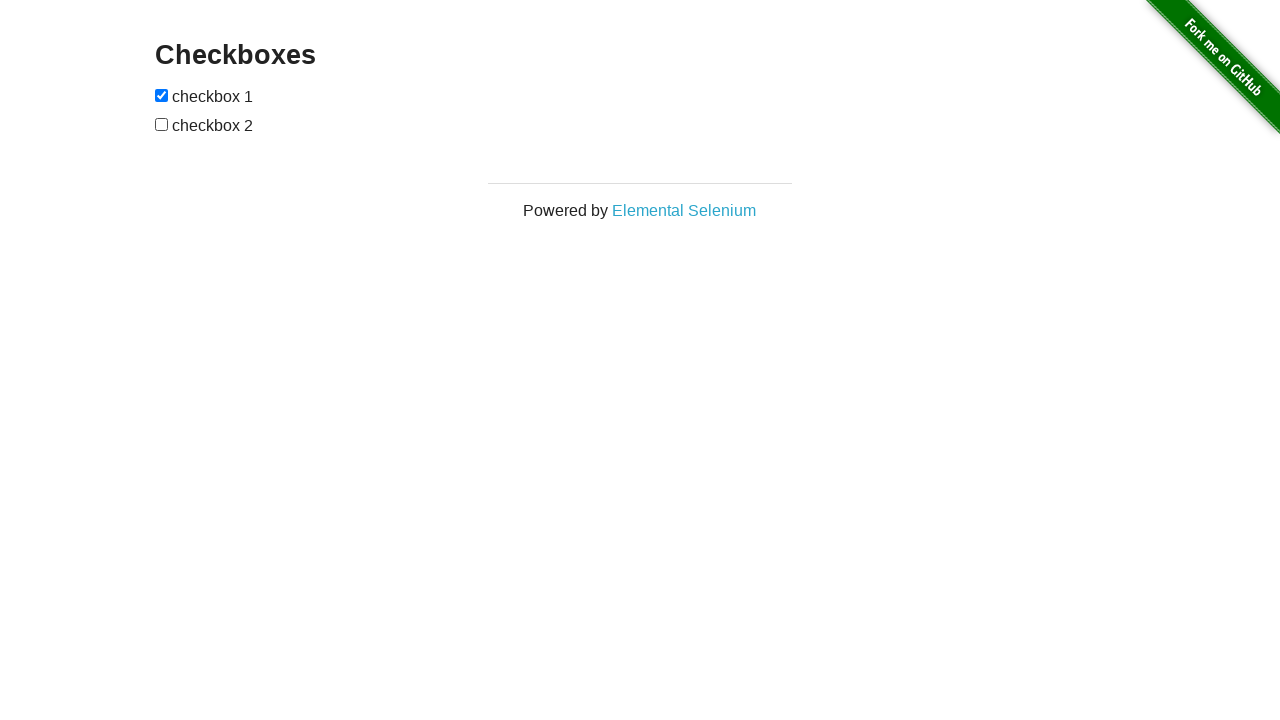

Verified second checkbox is now unchecked
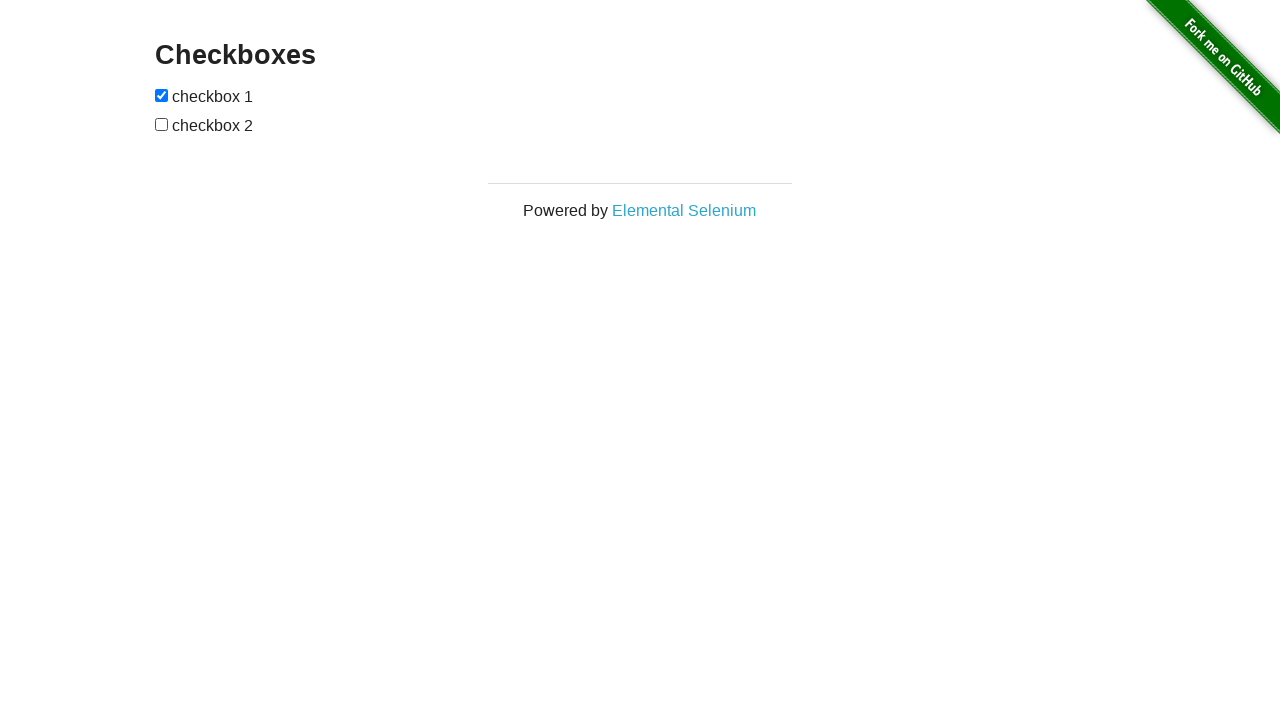

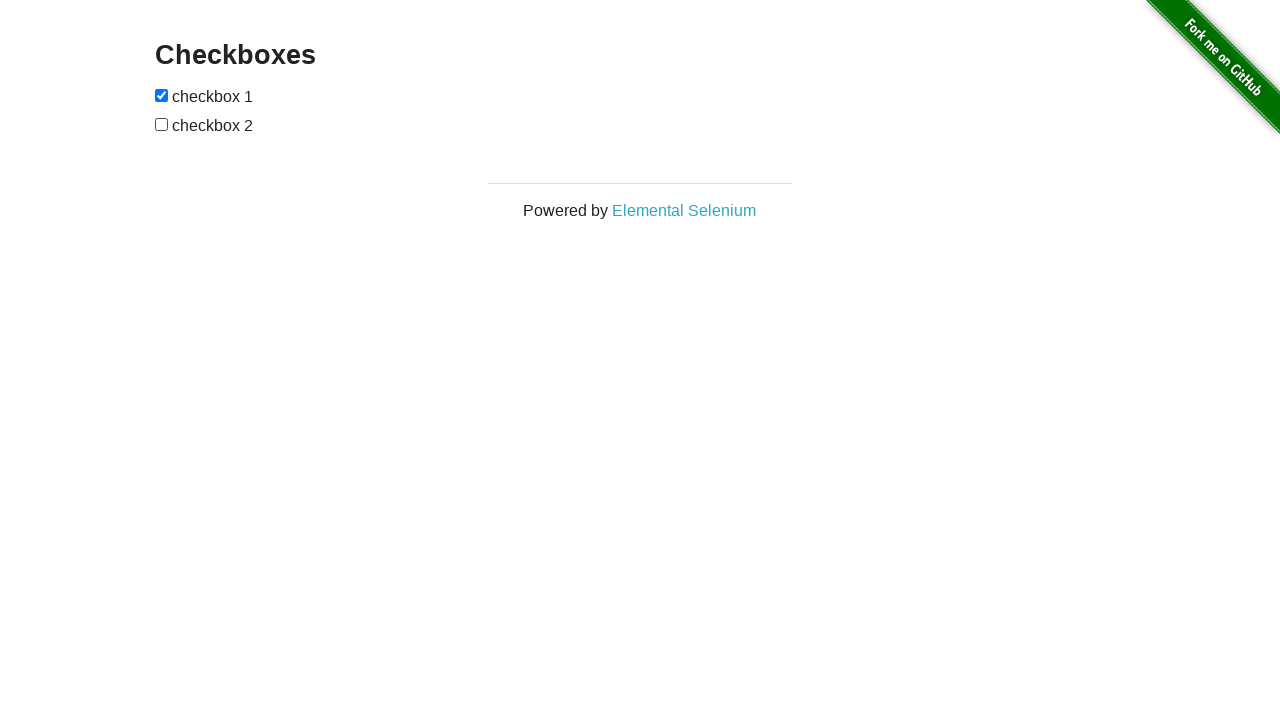